Tests that edits are saved when the edit field loses focus (blur event)

Starting URL: https://demo.playwright.dev/todomvc

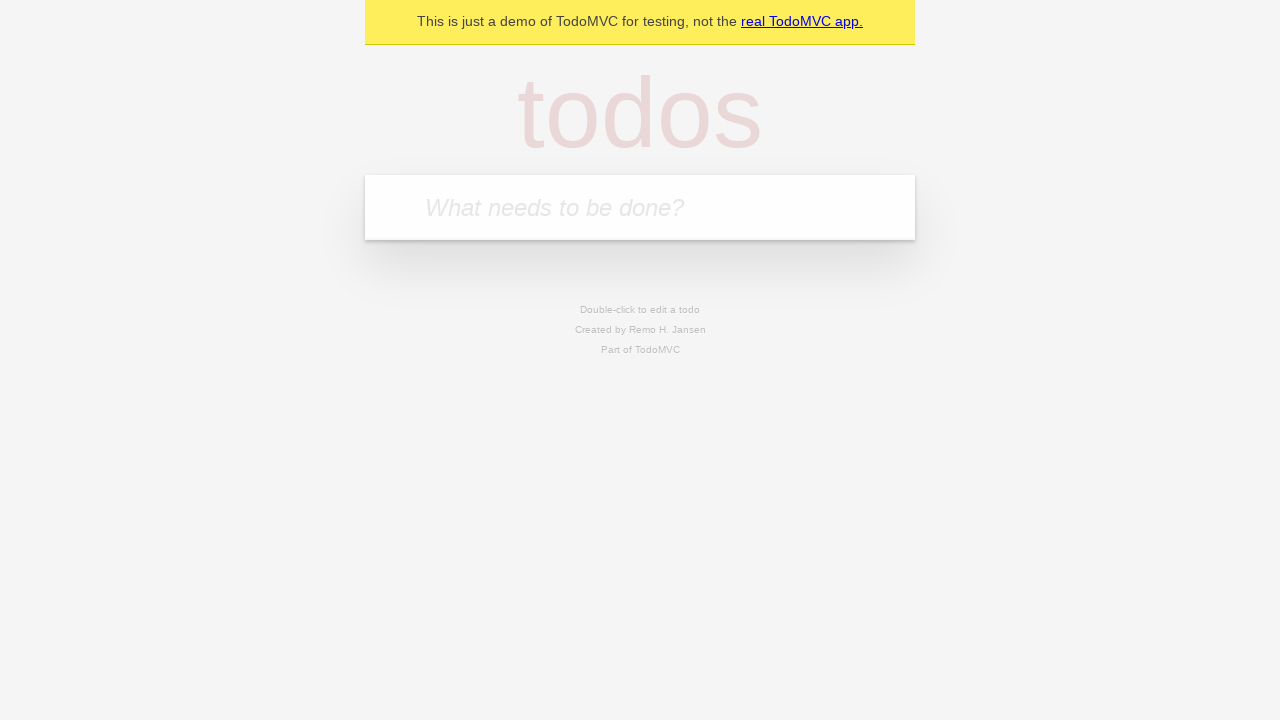

Filled input field with 'buy some cheese' on internal:attr=[placeholder="What needs to be done?"i]
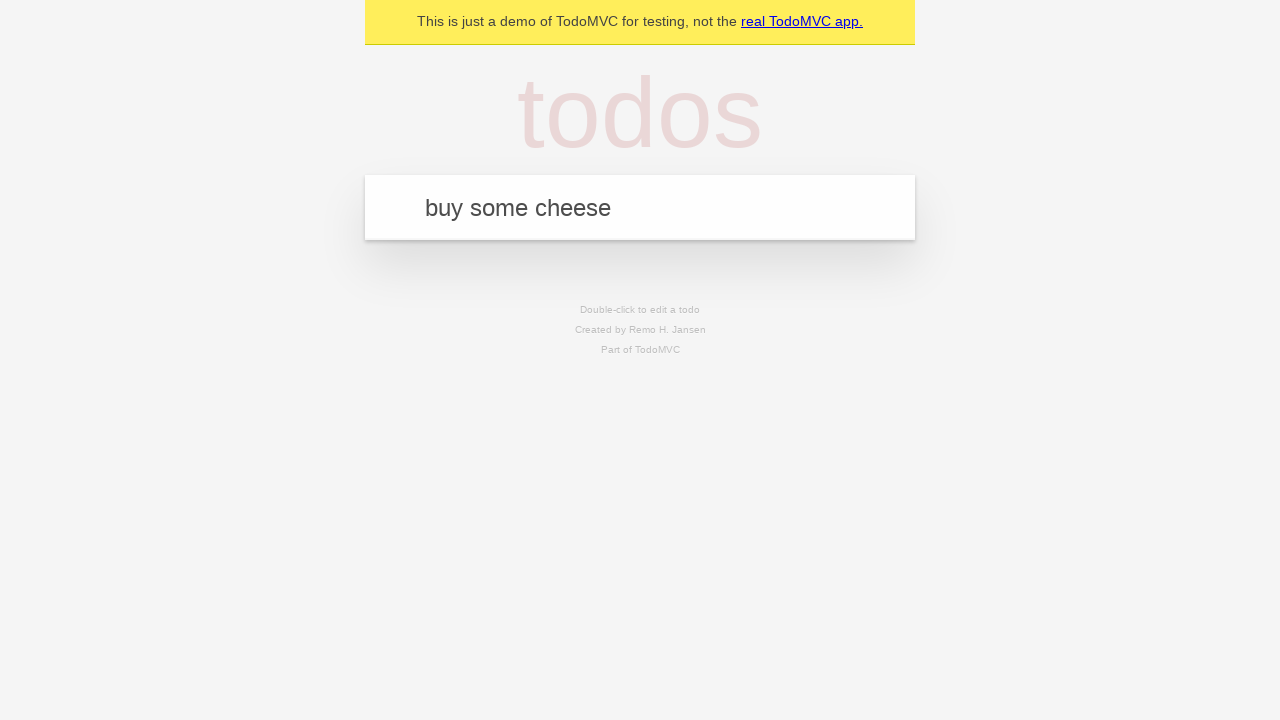

Pressed Enter to create first todo on internal:attr=[placeholder="What needs to be done?"i]
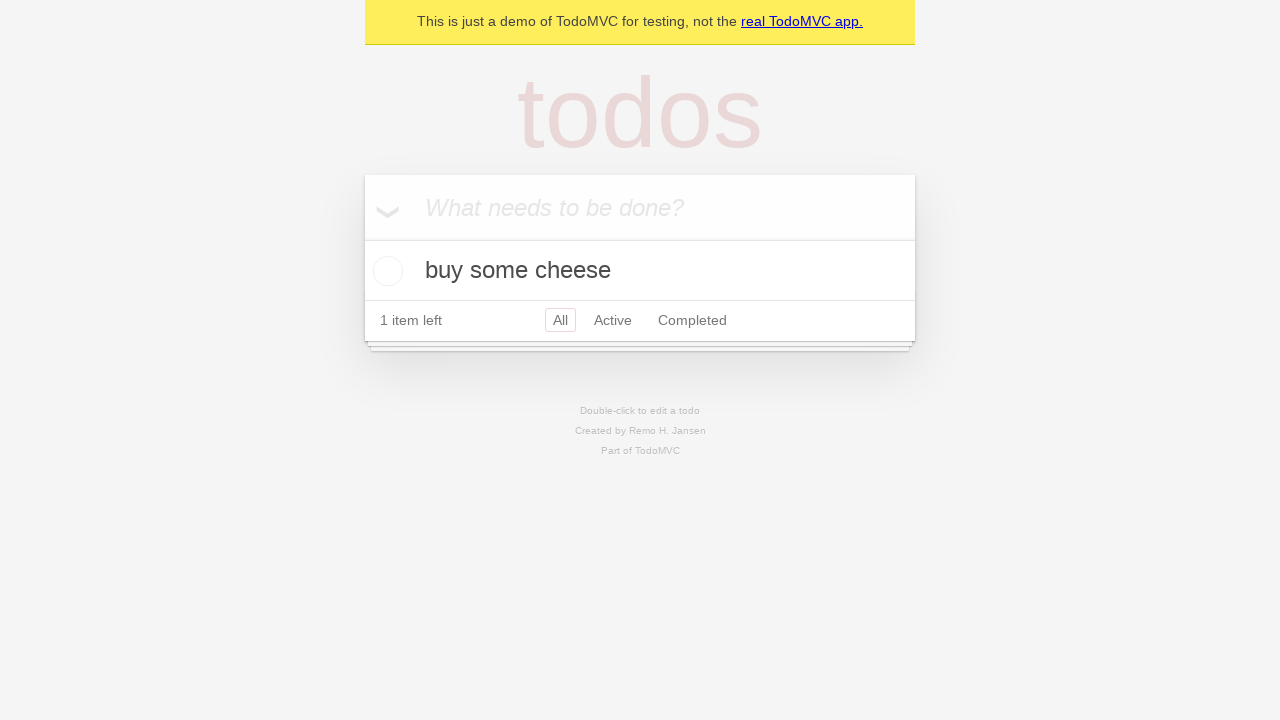

Filled input field with 'feed the cat' on internal:attr=[placeholder="What needs to be done?"i]
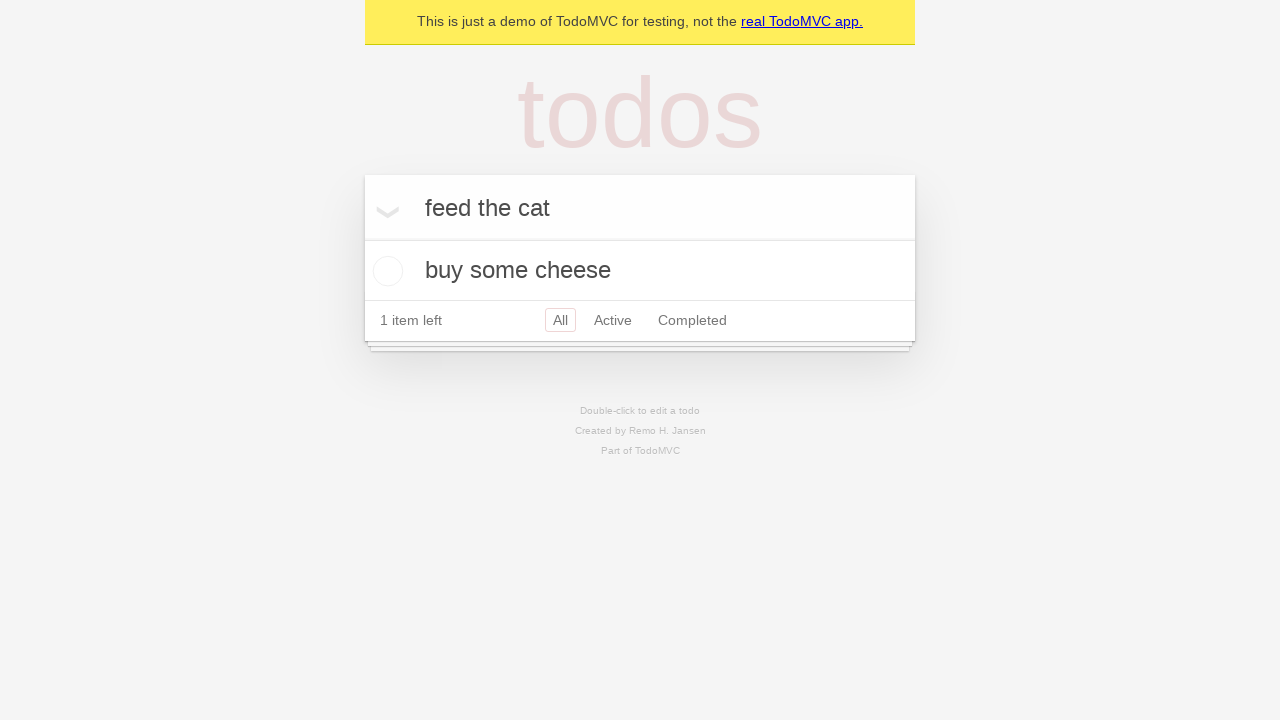

Pressed Enter to create second todo on internal:attr=[placeholder="What needs to be done?"i]
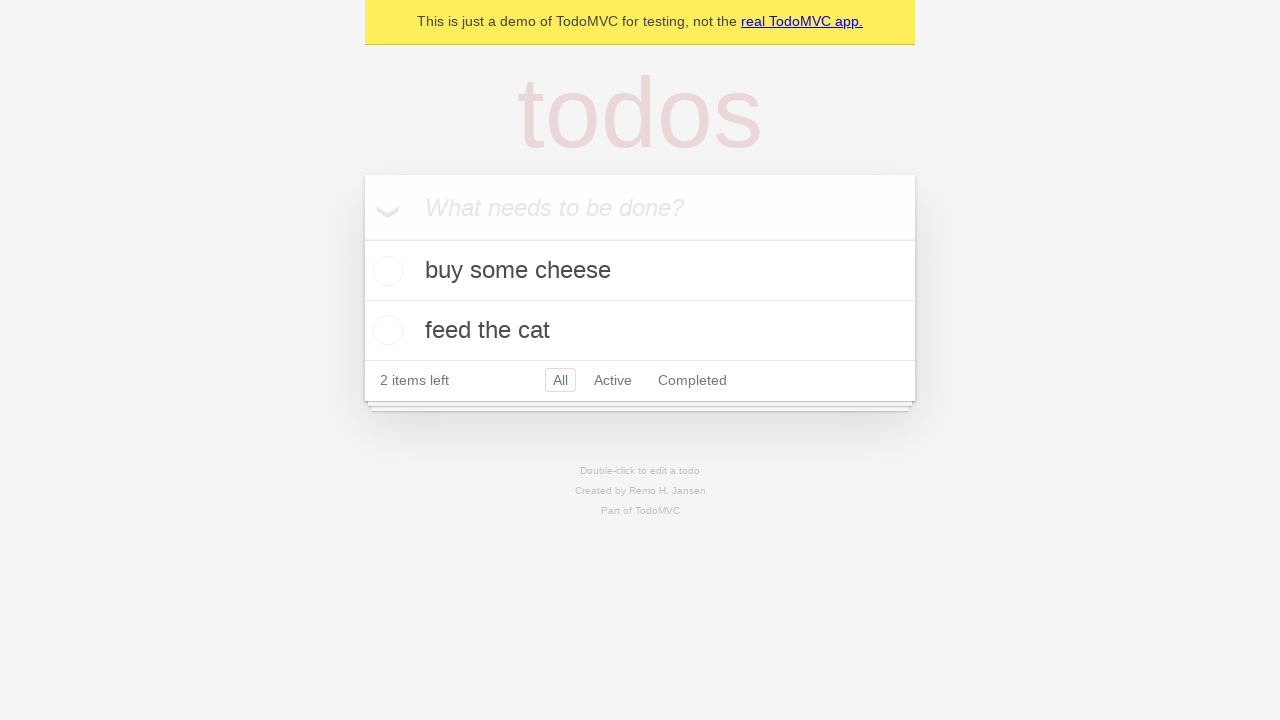

Filled input field with 'book a doctors appointment' on internal:attr=[placeholder="What needs to be done?"i]
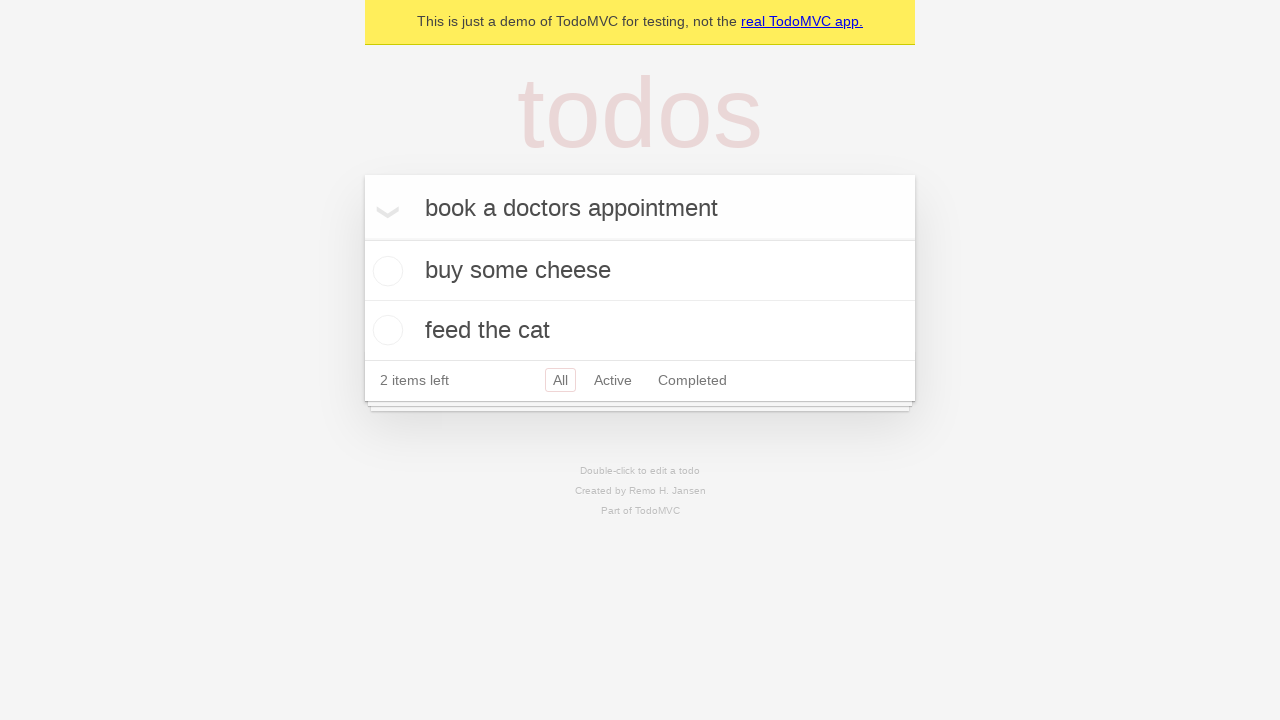

Pressed Enter to create third todo on internal:attr=[placeholder="What needs to be done?"i]
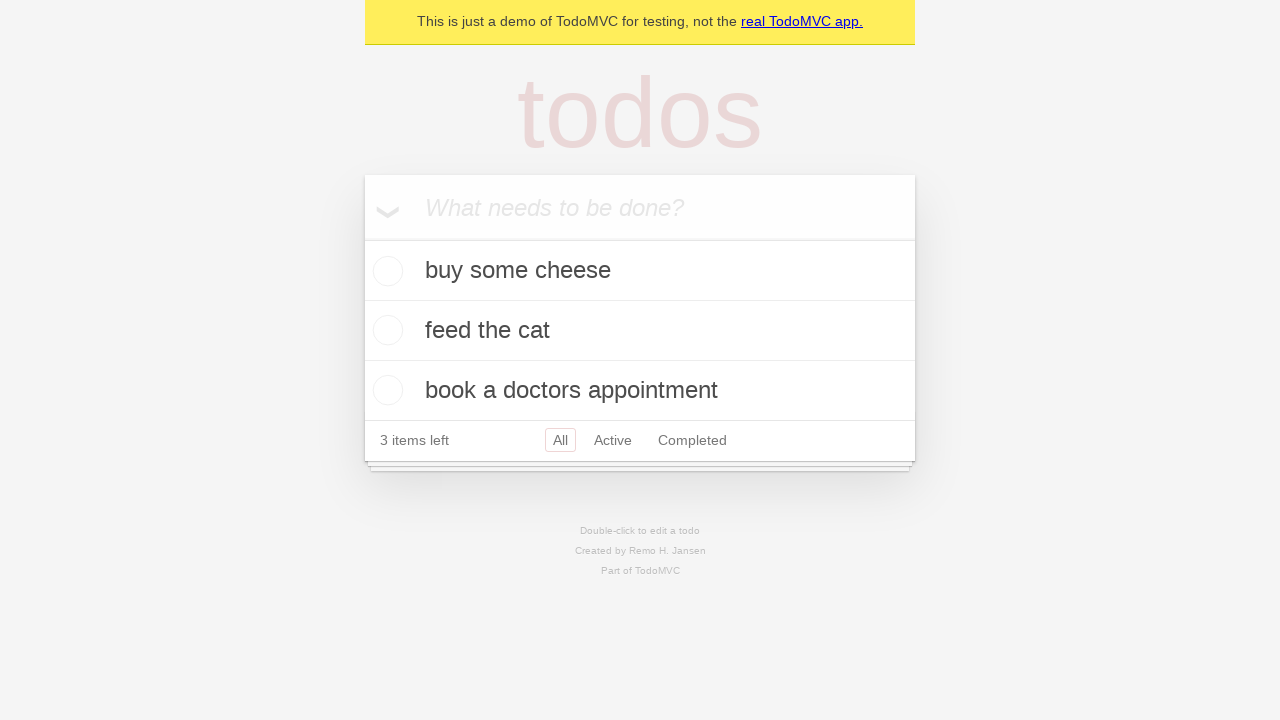

Double-clicked second todo item to enter edit mode at (640, 331) on internal:testid=[data-testid="todo-item"s] >> nth=1
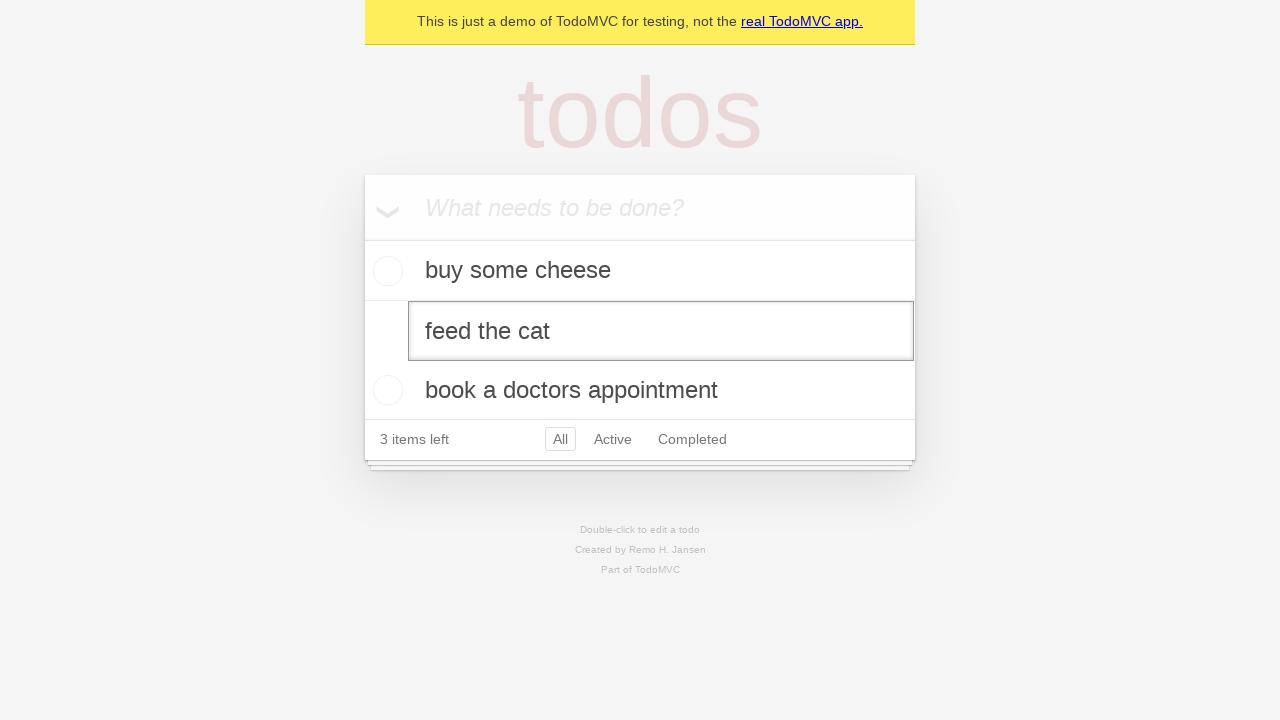

Filled edit textbox with 'buy some sausages' on internal:testid=[data-testid="todo-item"s] >> nth=1 >> internal:role=textbox[nam
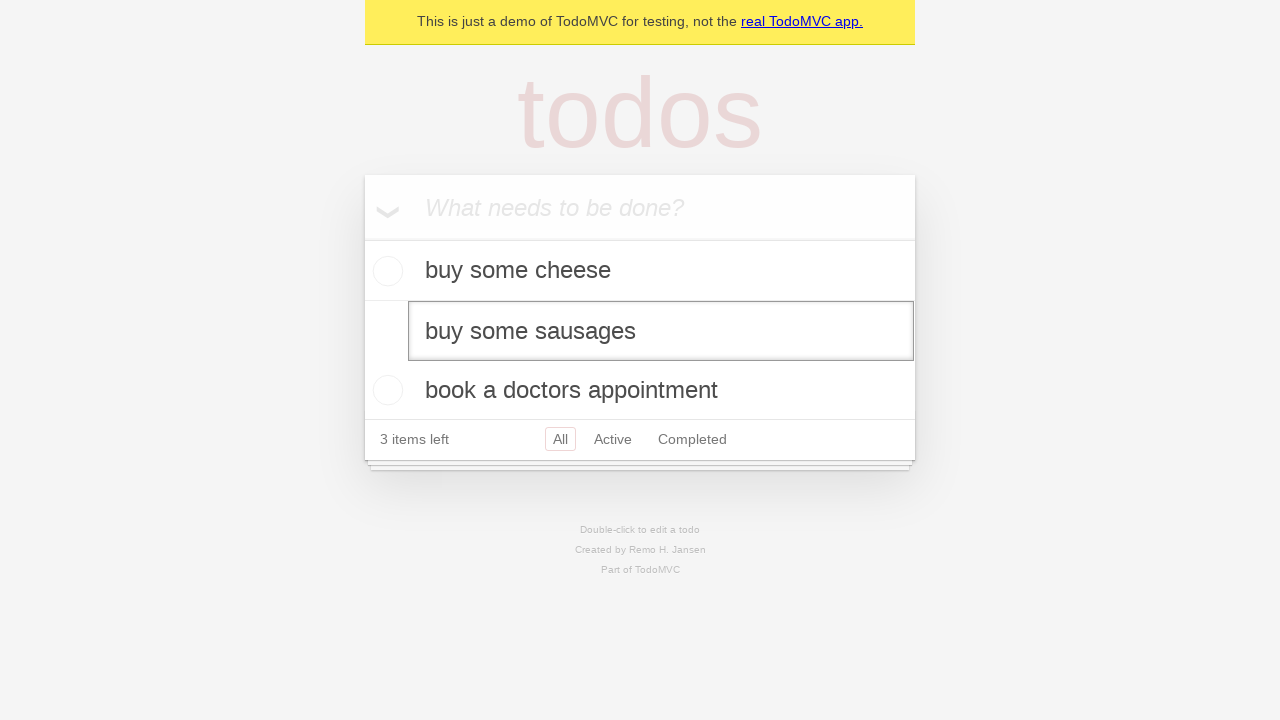

Triggered blur event on edit textbox to save changes
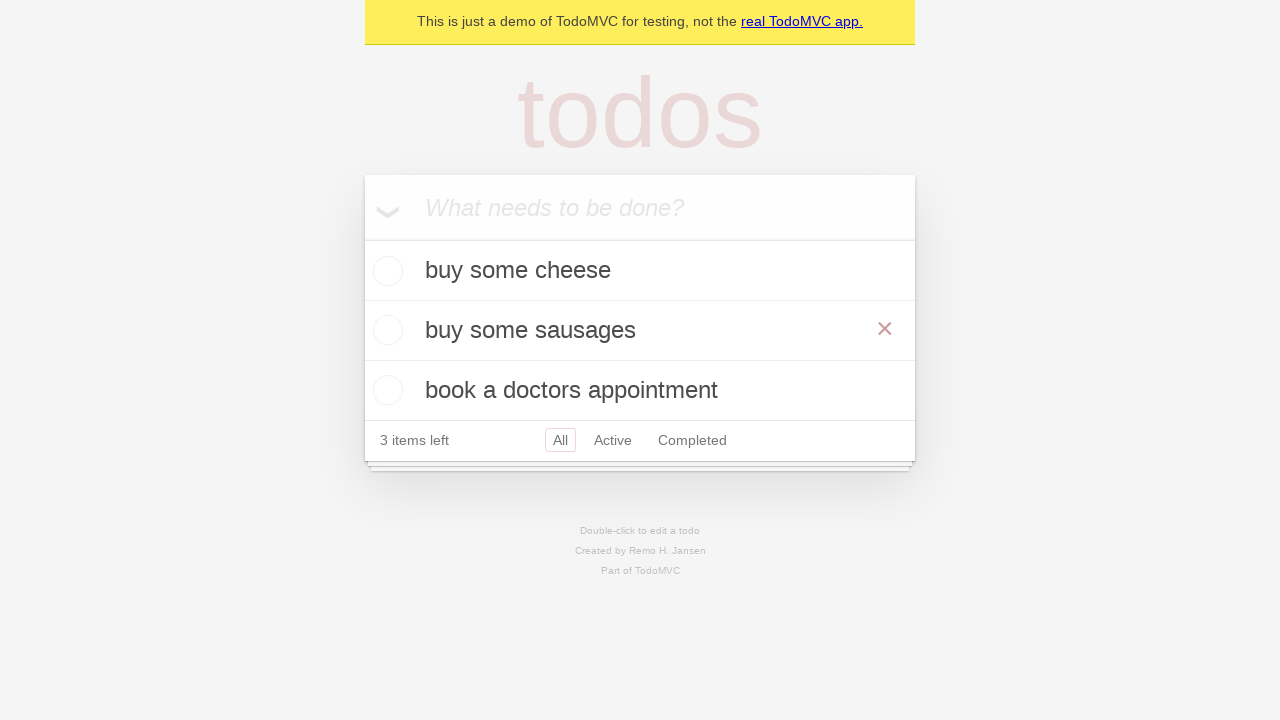

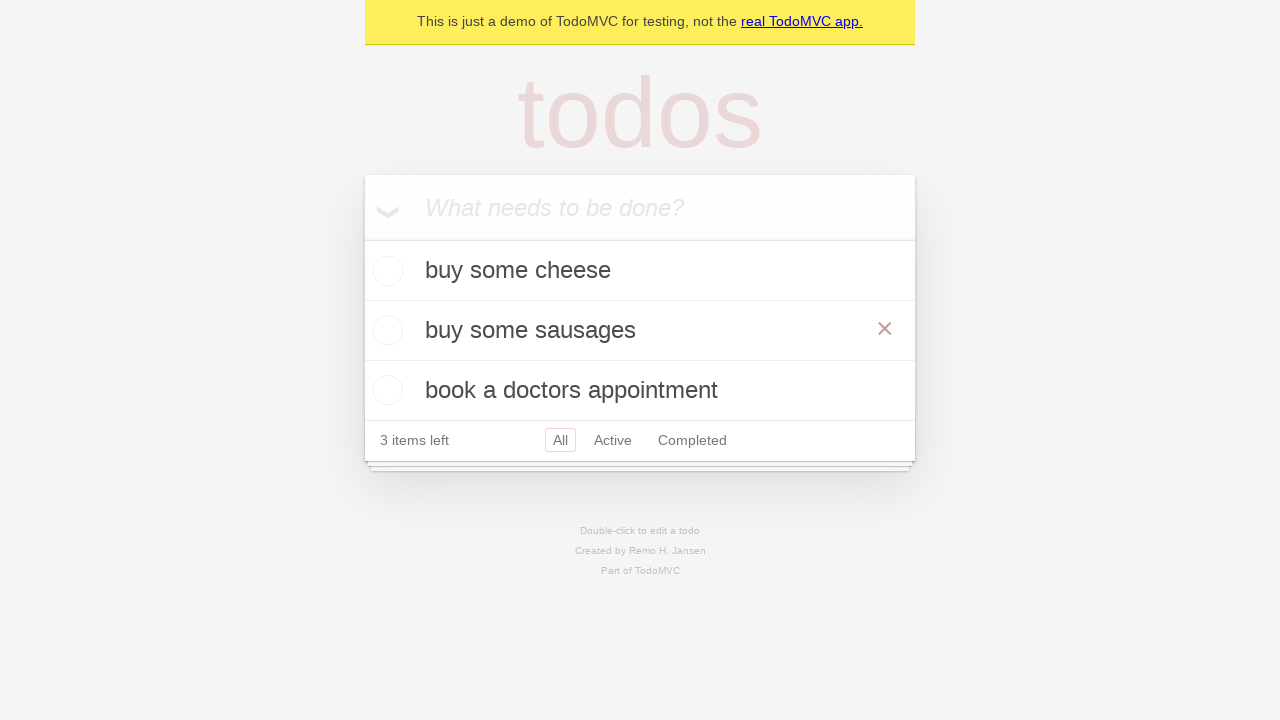